Tests unit conversion functionality by entering a value and verifying the converted output

Starting URL: https://www.unitconverters.net

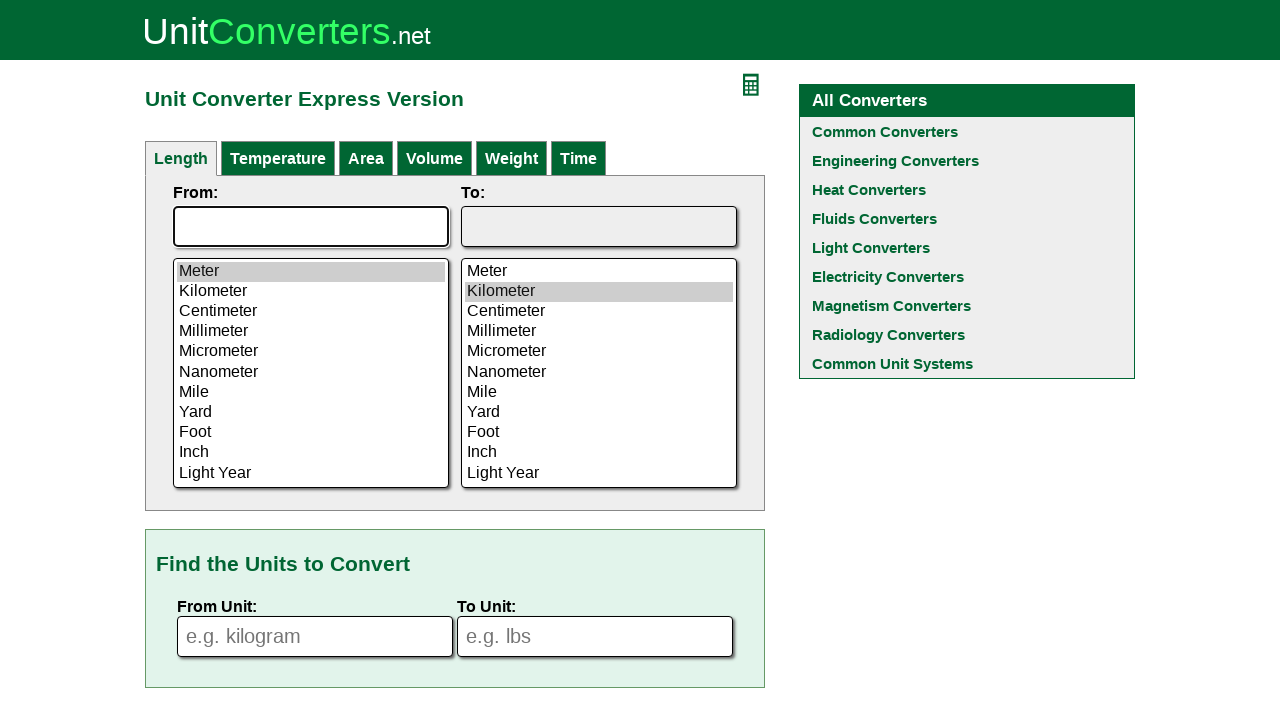

Entered value '100' in the source unit conversion field on input[name='fromVal']
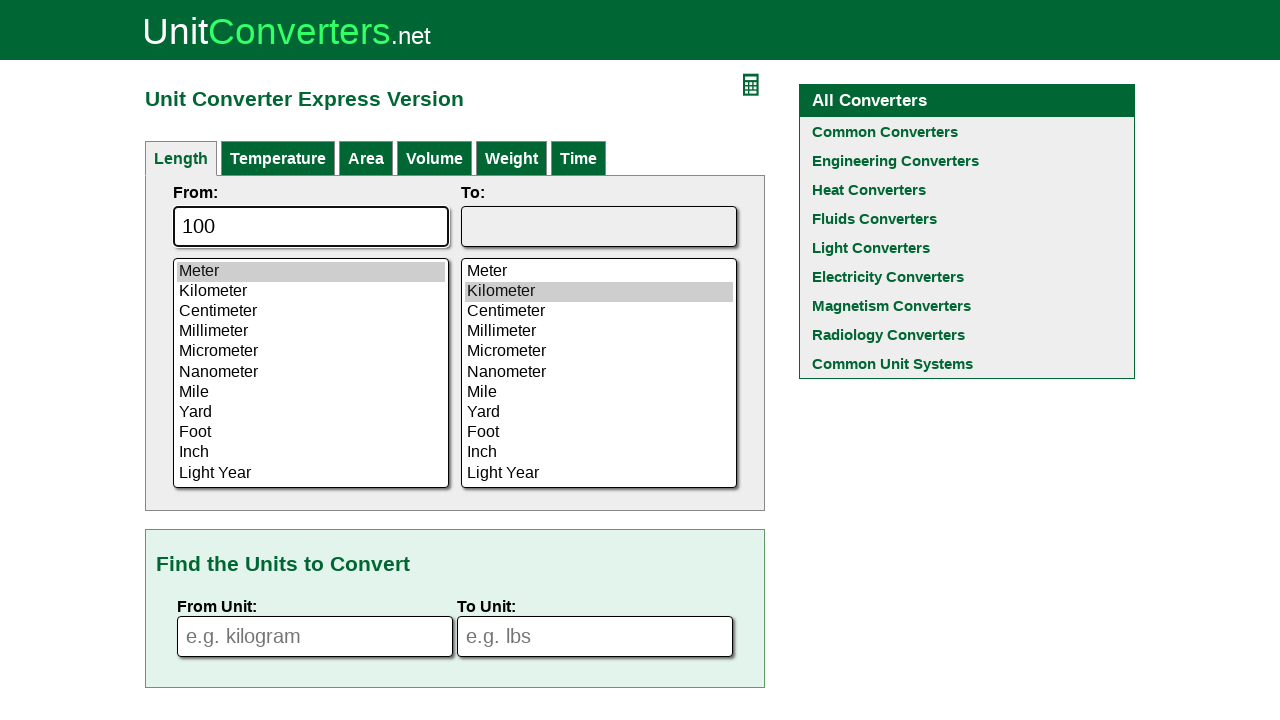

Conversion result field loaded
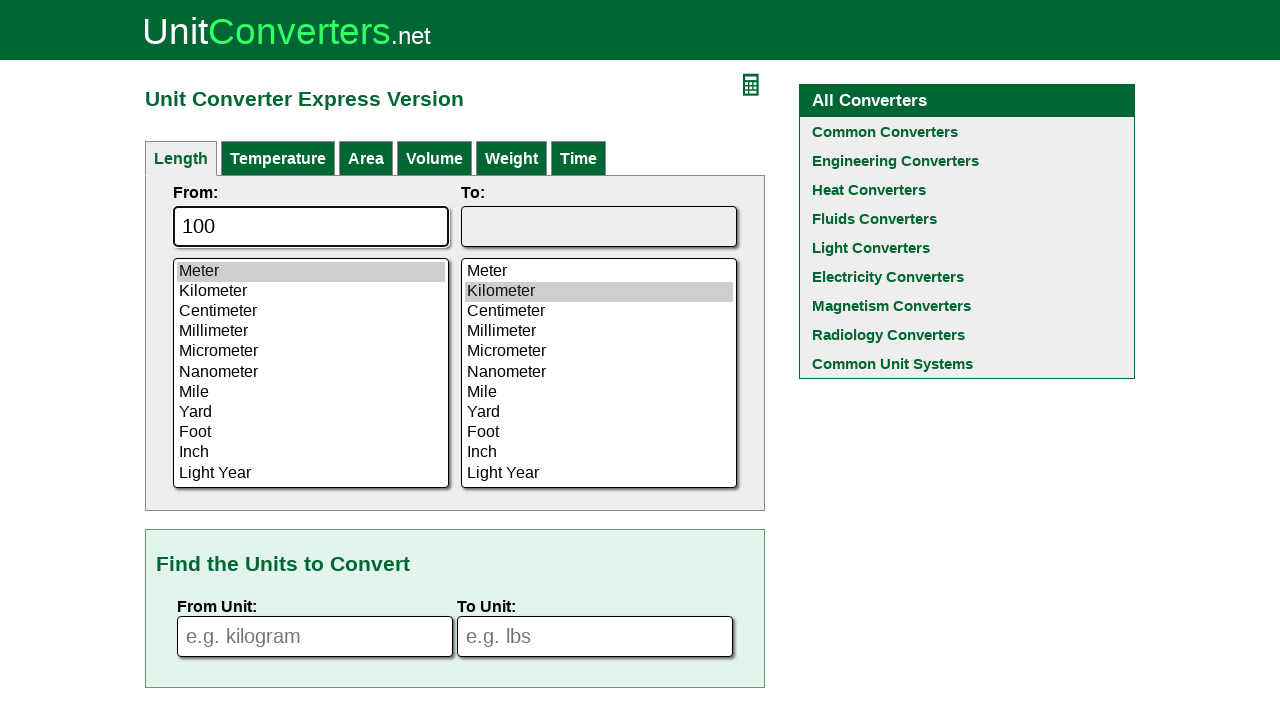

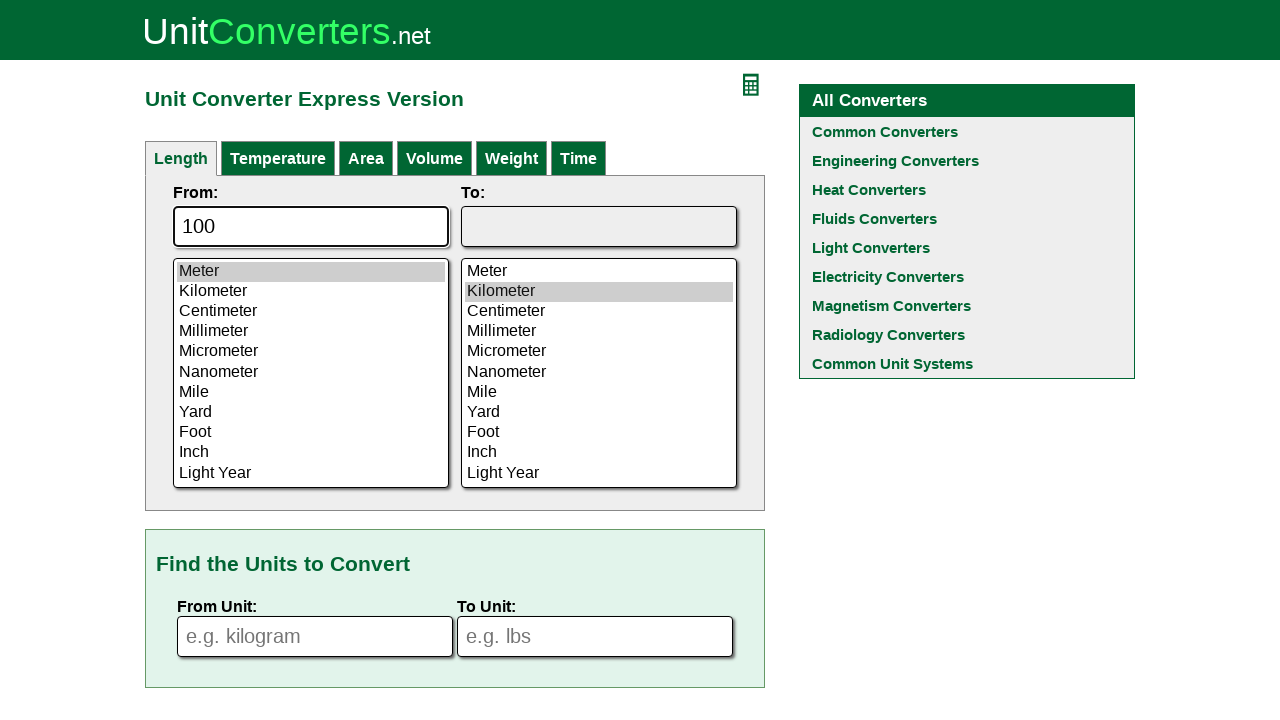